Tests handling a prompt alert by entering text and accepting the prompt dialog

Starting URL: https://demoqa.com/alerts

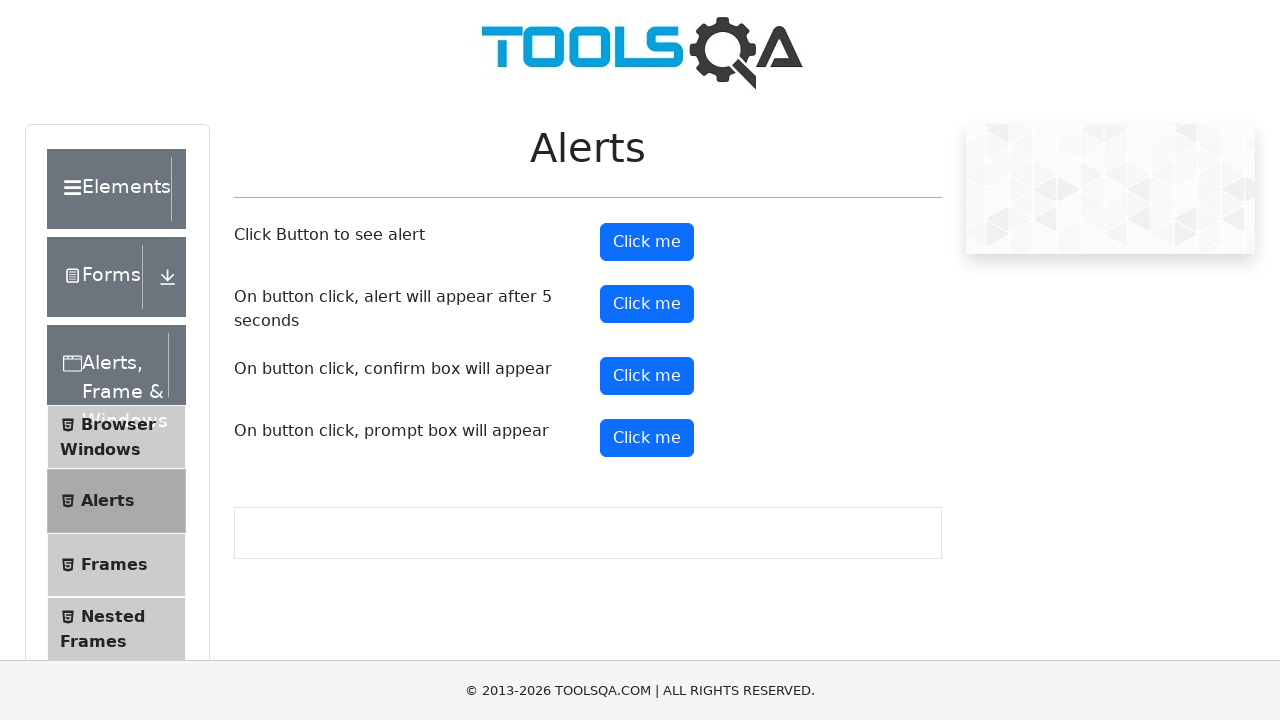

Set up dialog handler to accept prompt with text 'TestUser123'
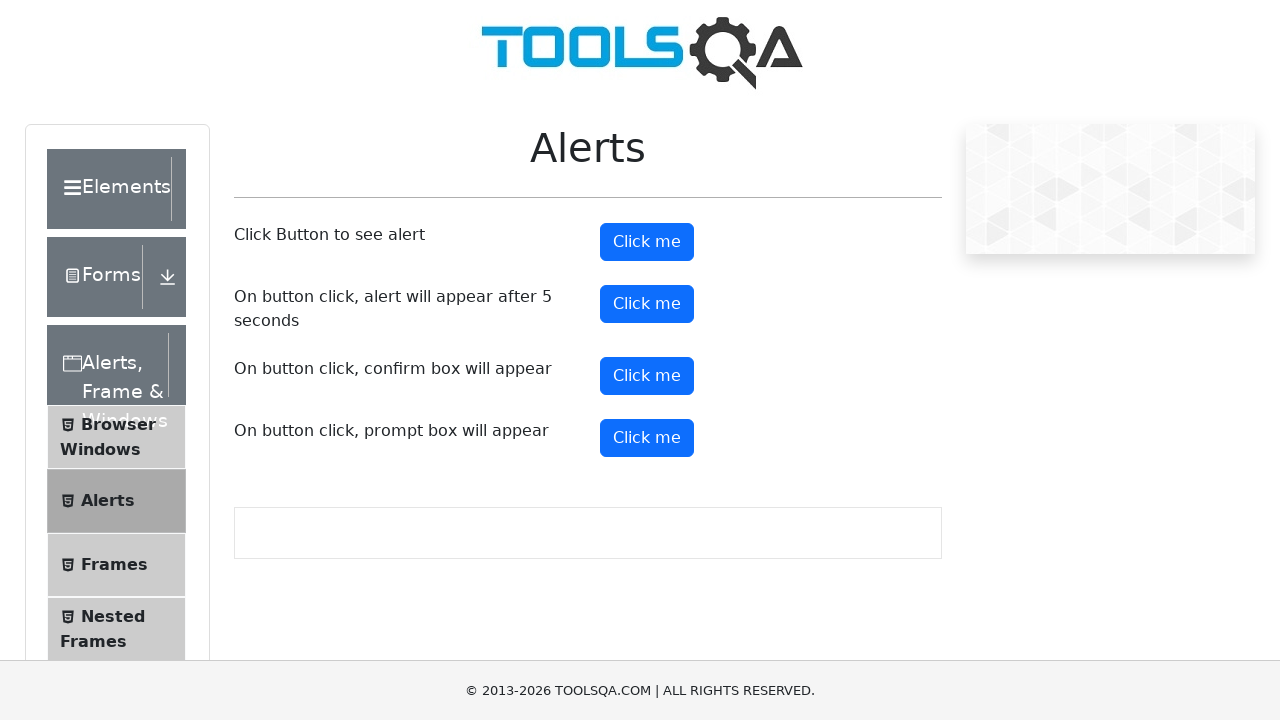

Clicked prompt button to trigger alert at (647, 438) on button#promtButton
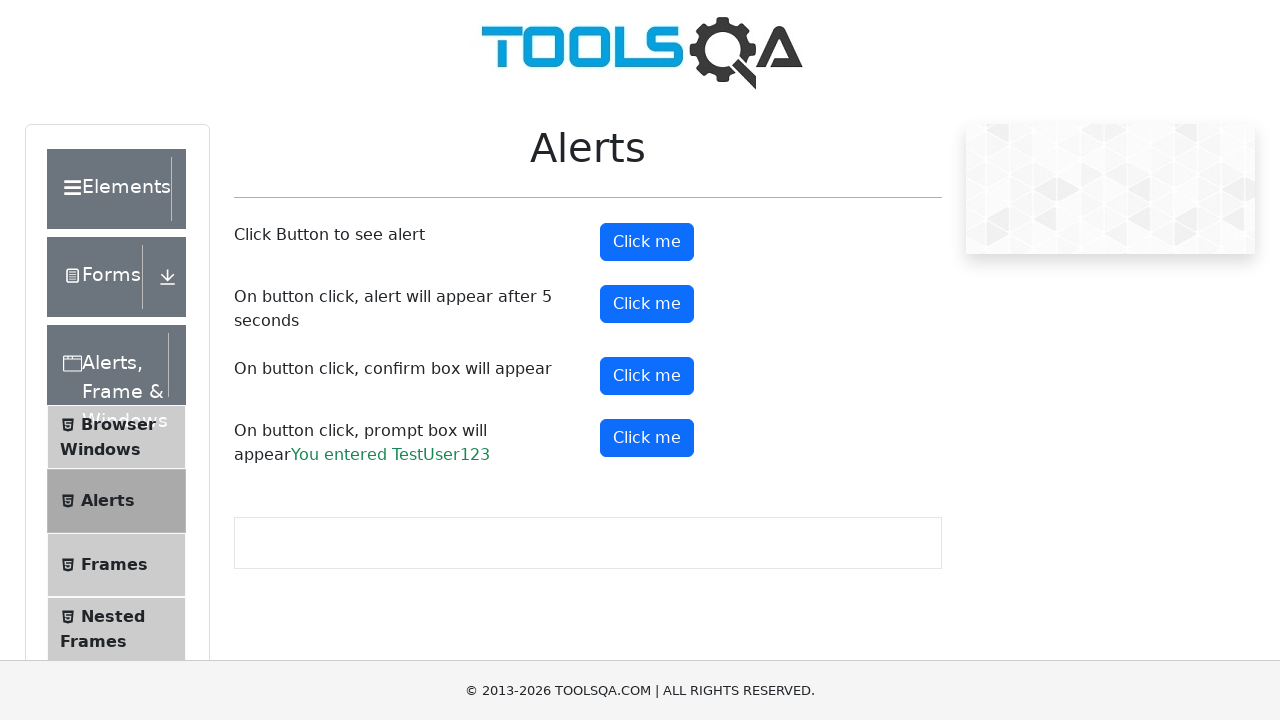

Prompt result element appeared, confirming prompt was handled successfully
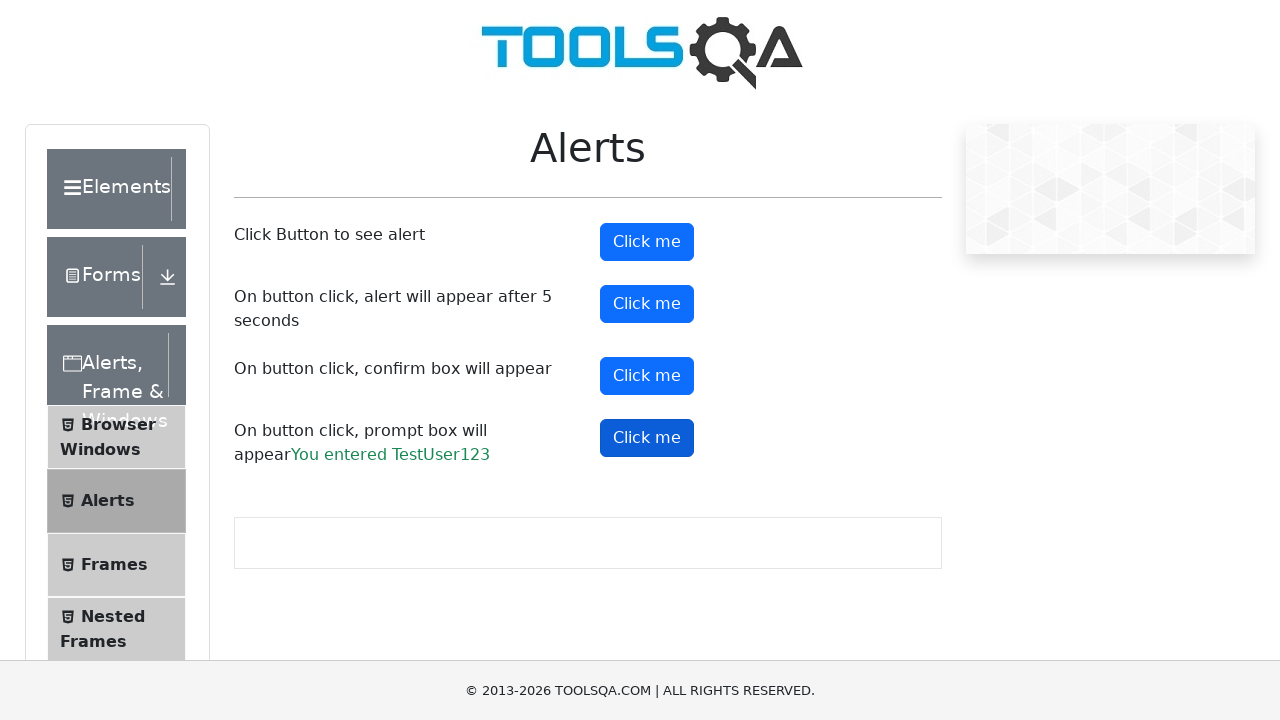

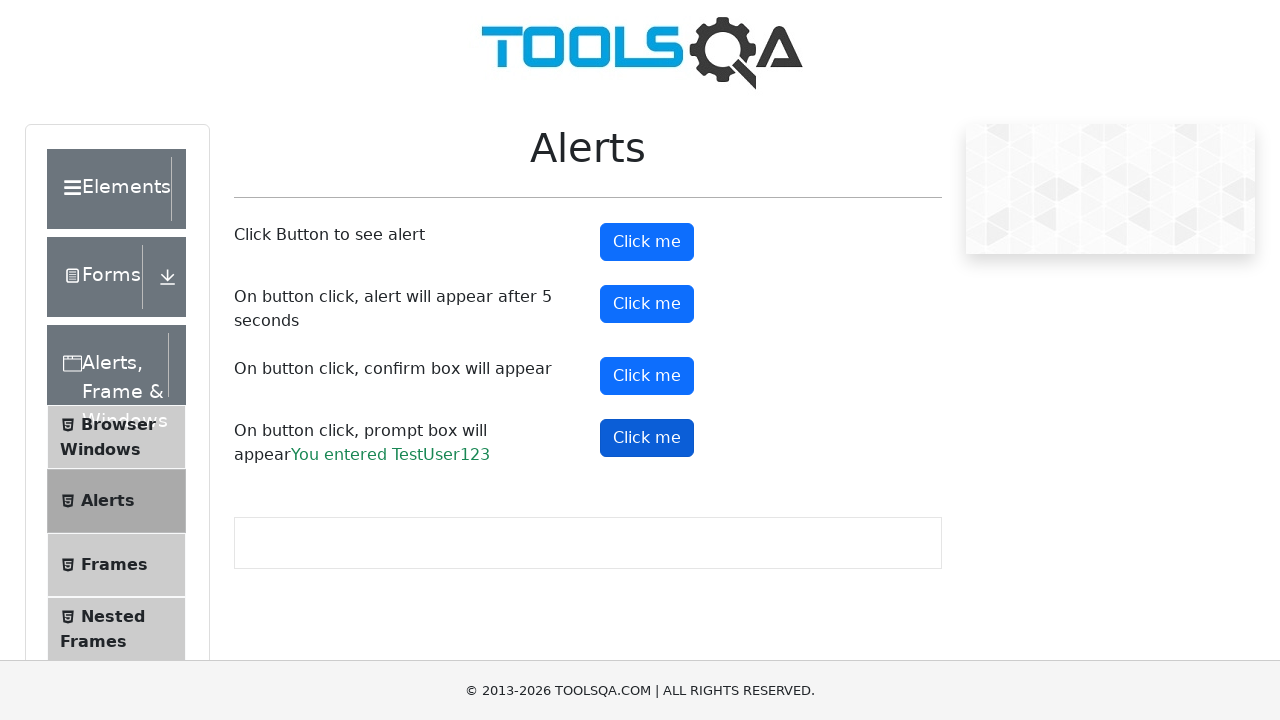